Tests handling of child windows by clicking a document link, extracting text from the new page, and using that text in the original page

Starting URL: https://rahulshettyacademy.com/loginpagePractise/

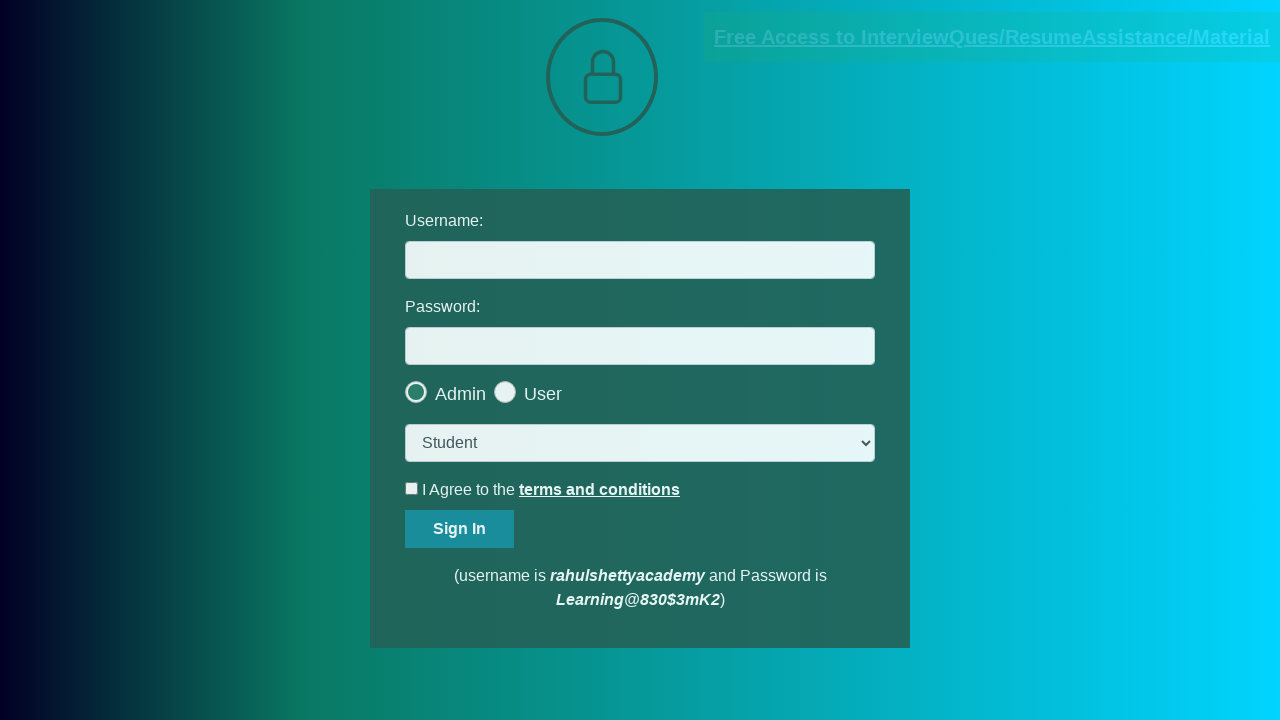

Clicked document link to open child window at (992, 37) on [href*='documents-request']
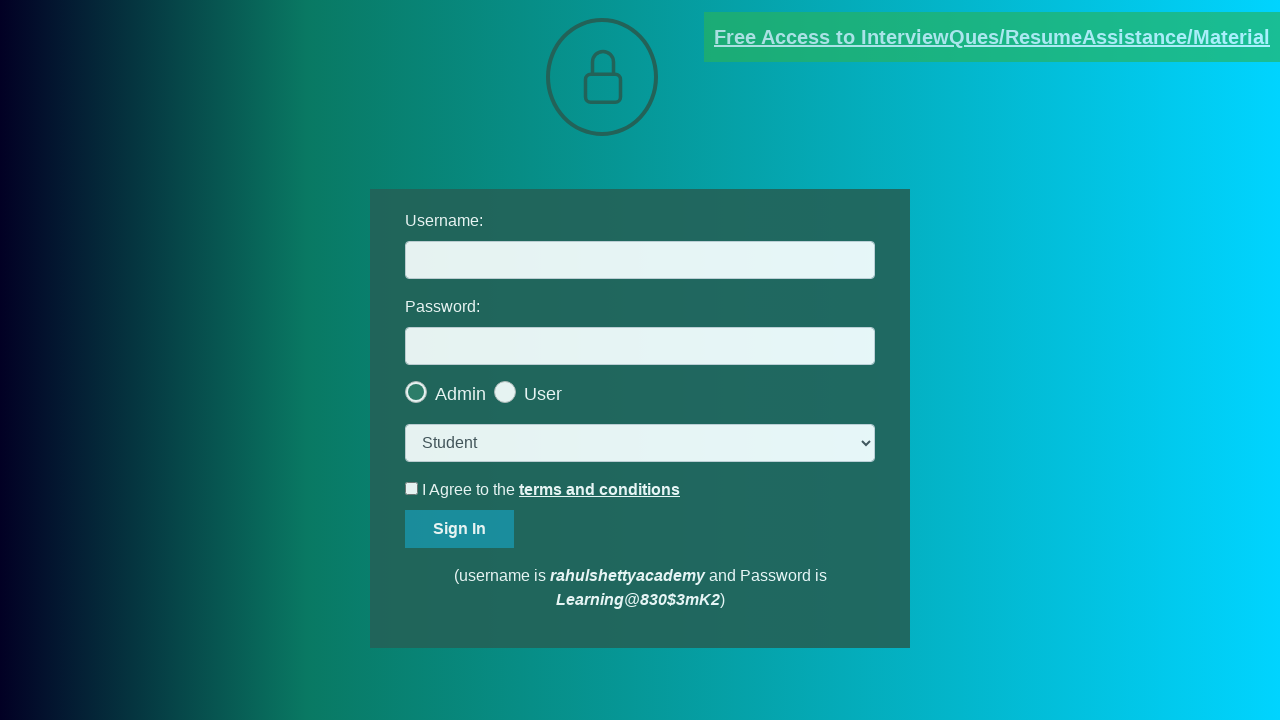

Child window opened and captured
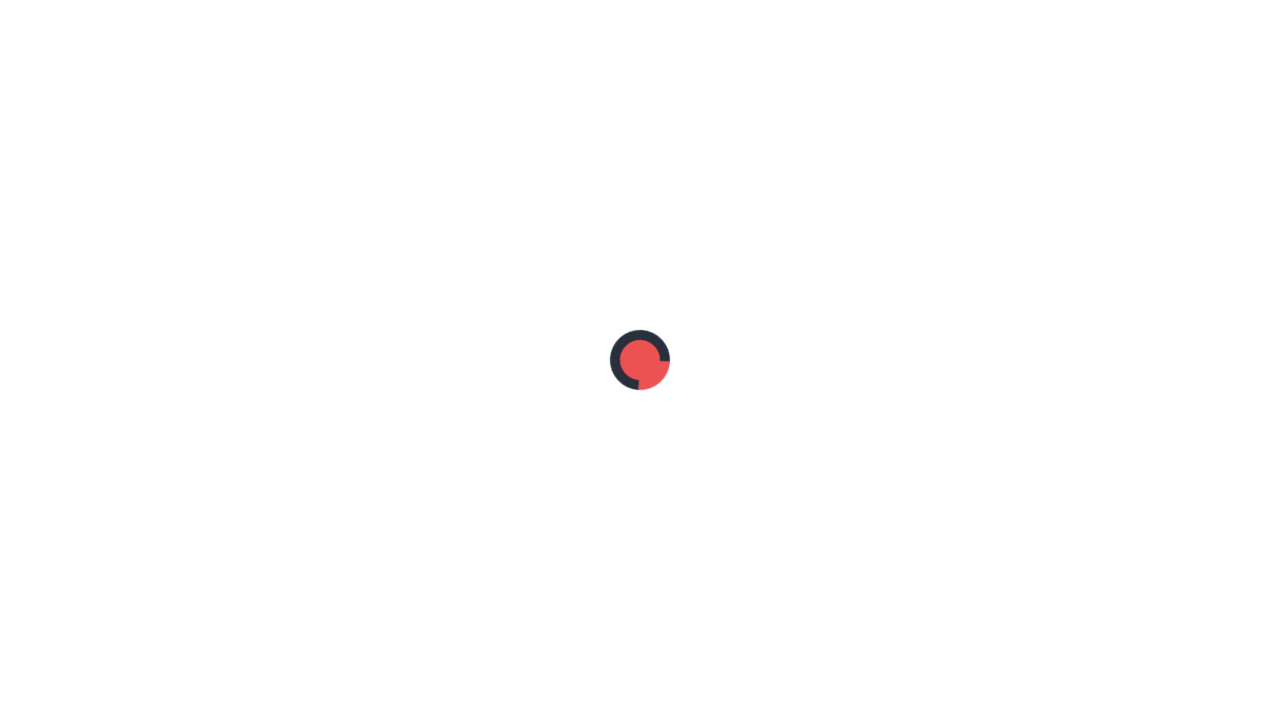

Child window page fully loaded
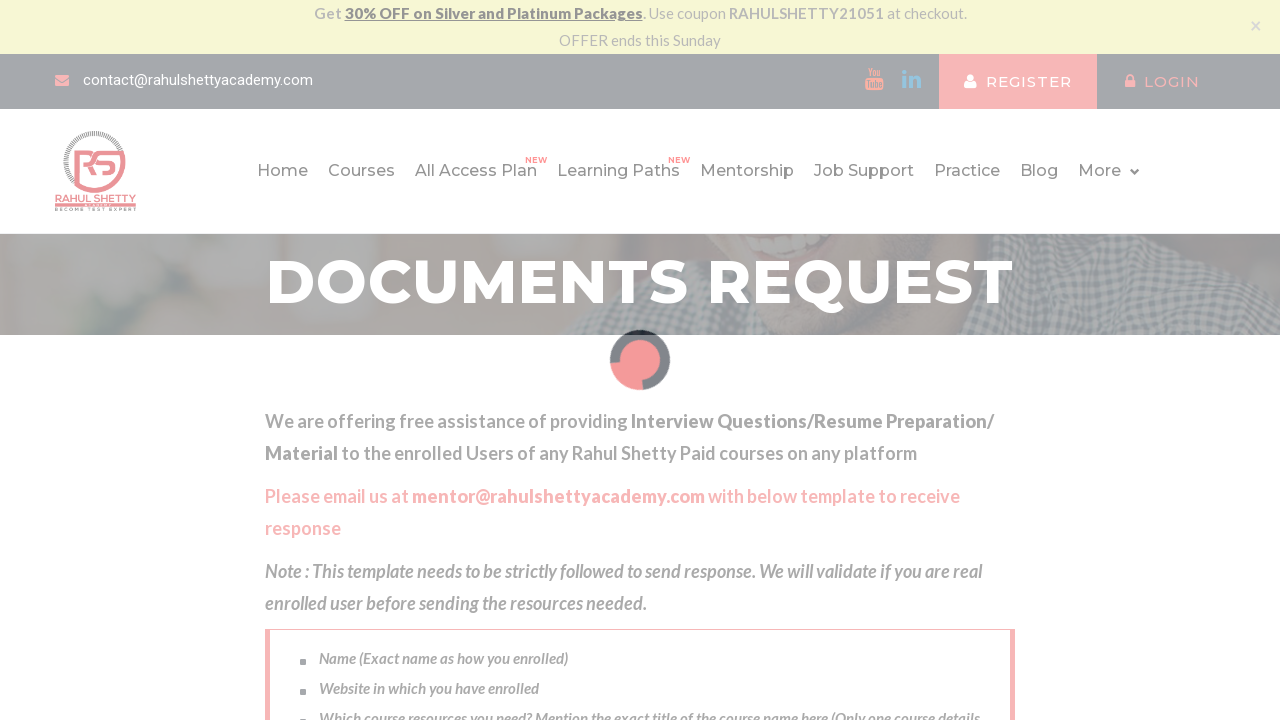

Extracted text from red element on child window
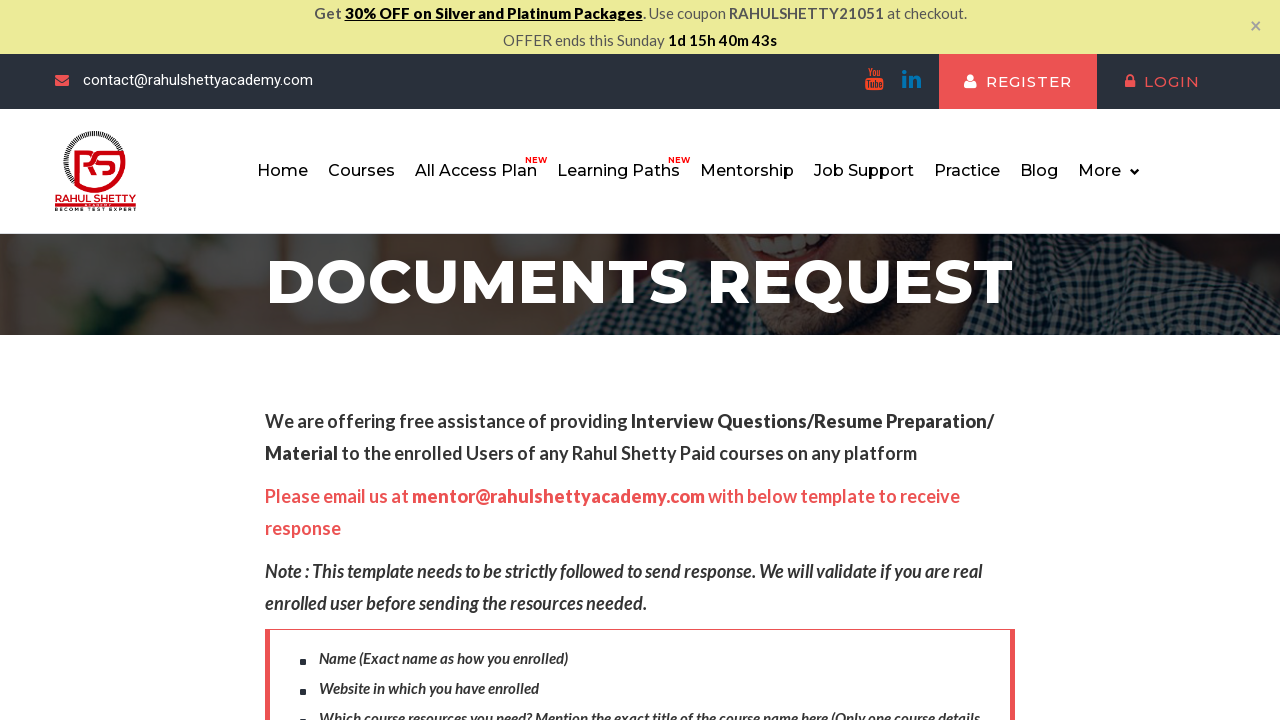

Parsed domain 'rahulshettyacademy.com' from extracted text
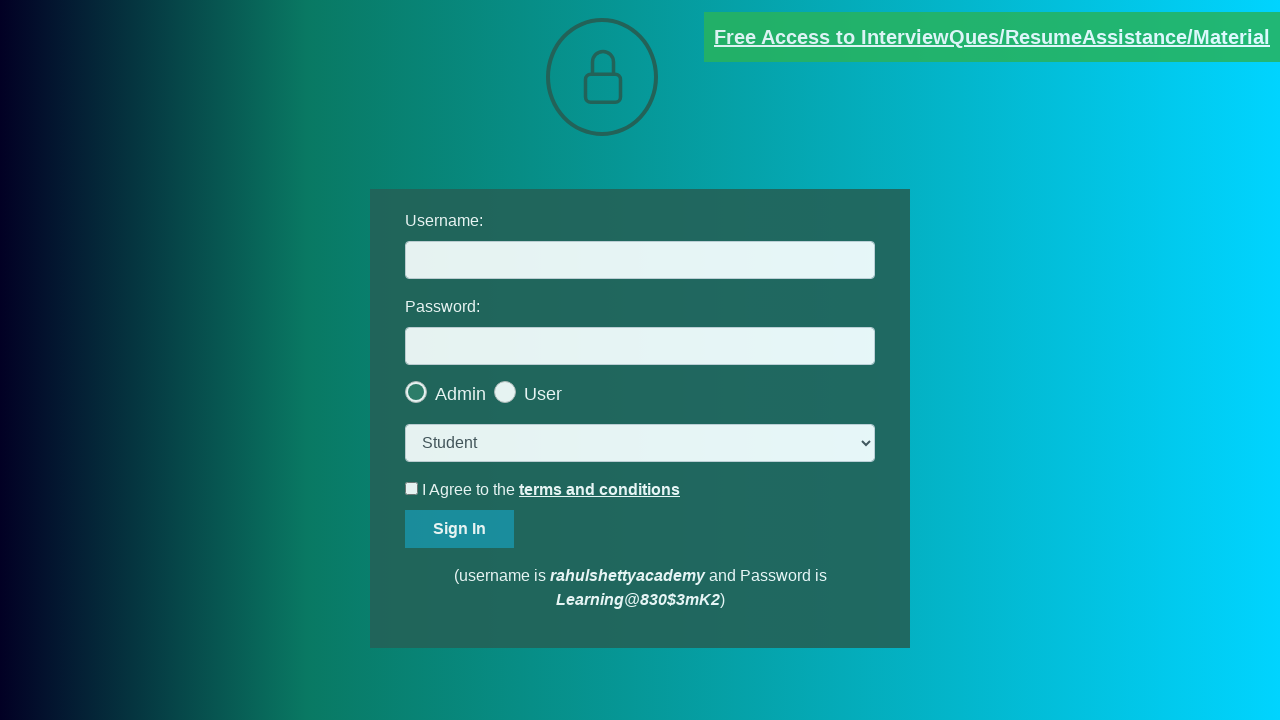

Filled username field with extracted domain 'rahulshettyacademy.com' on #username
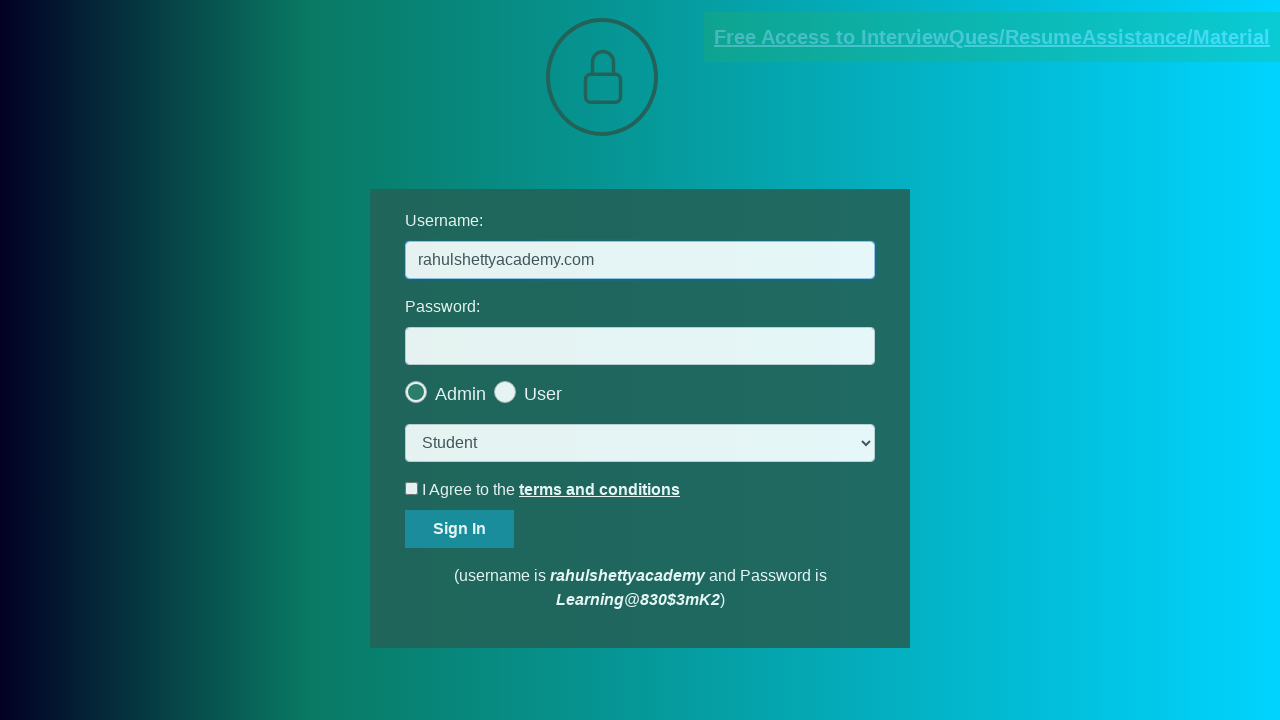

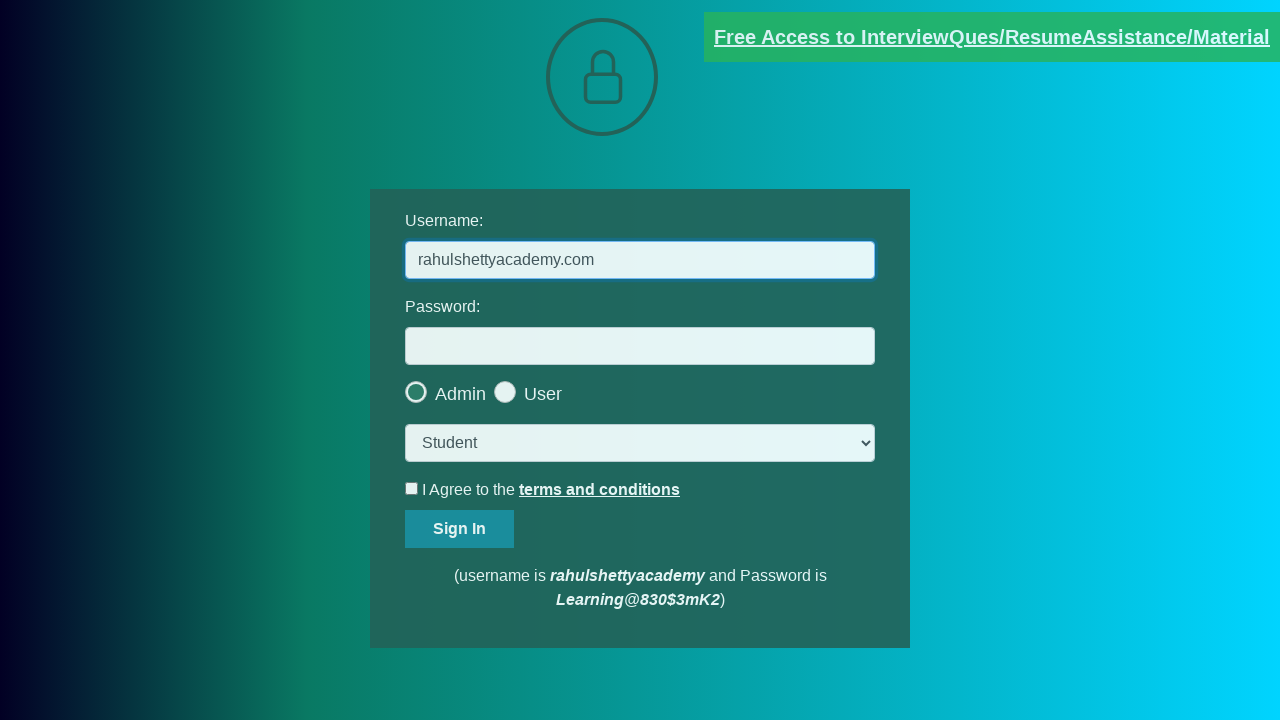